Tests selecting an option from a dropdown menu by clicking on "Option 1" and verifying it becomes selected

Starting URL: http://the-internet.herokuapp.com/dropdown

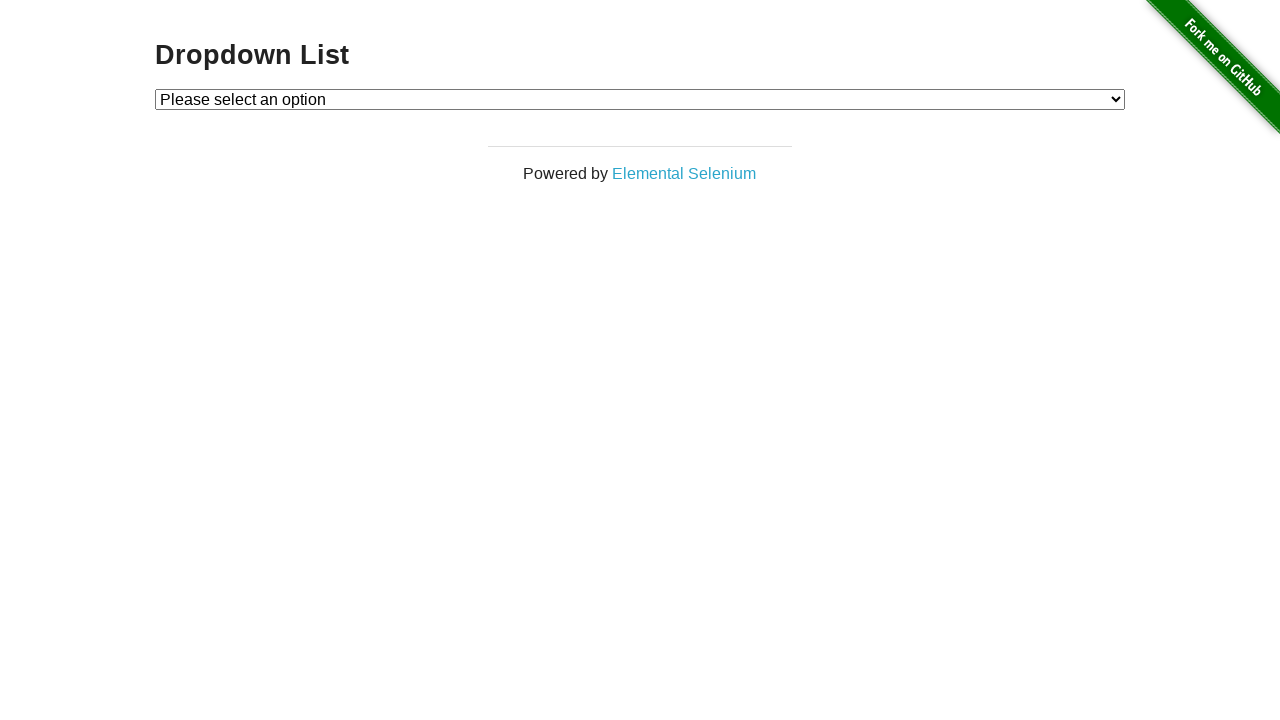

Selected 'Option 1' from the dropdown menu on #dropdown
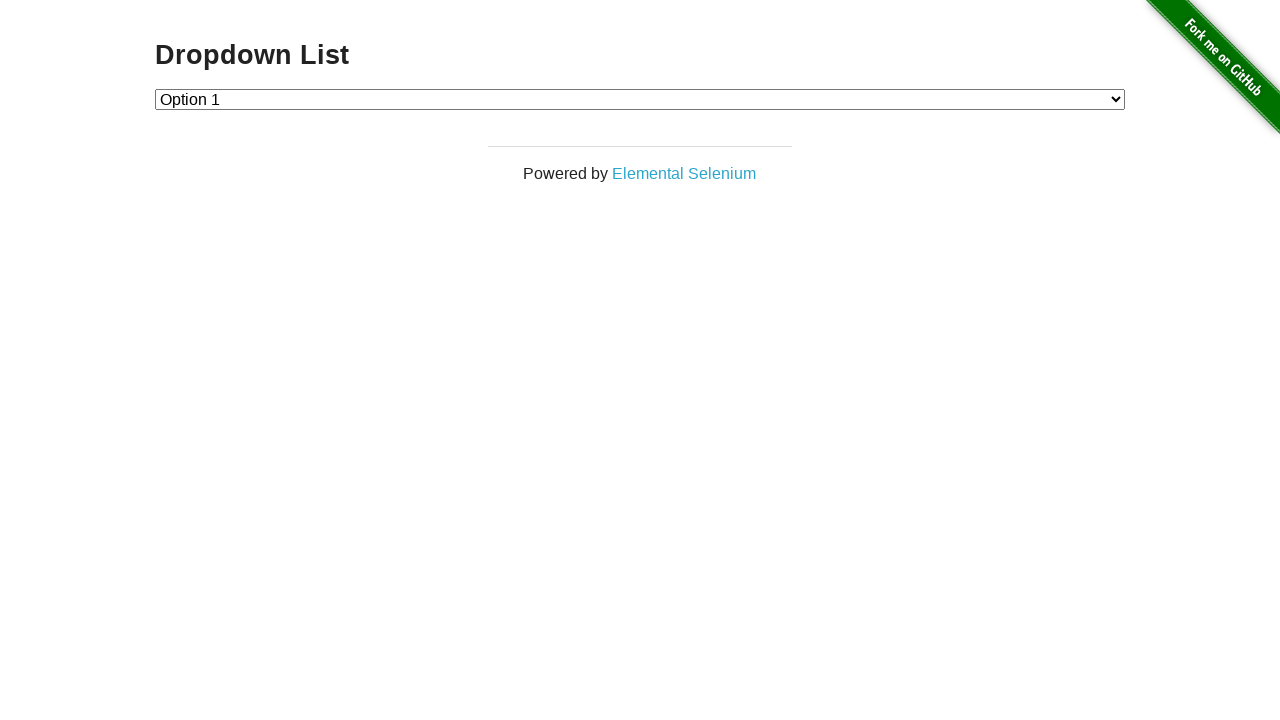

Retrieved the selected dropdown value
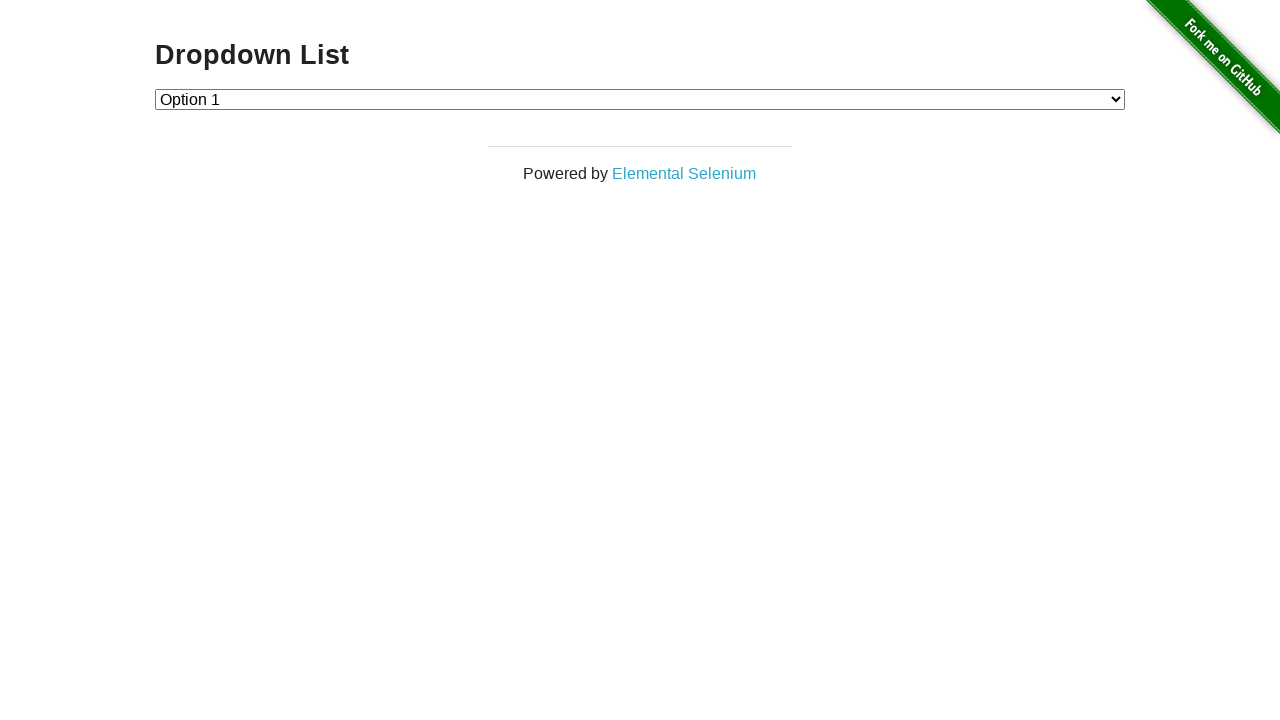

Verified that the selected option value is '1' (Option 1)
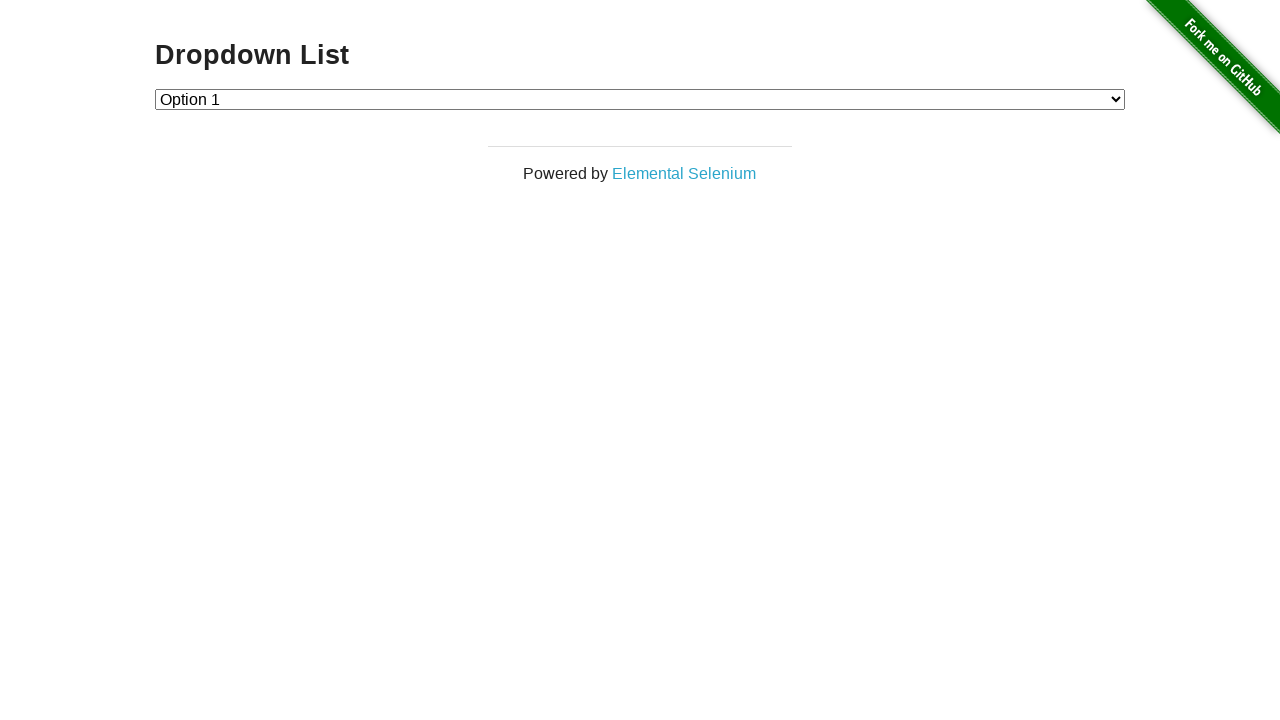

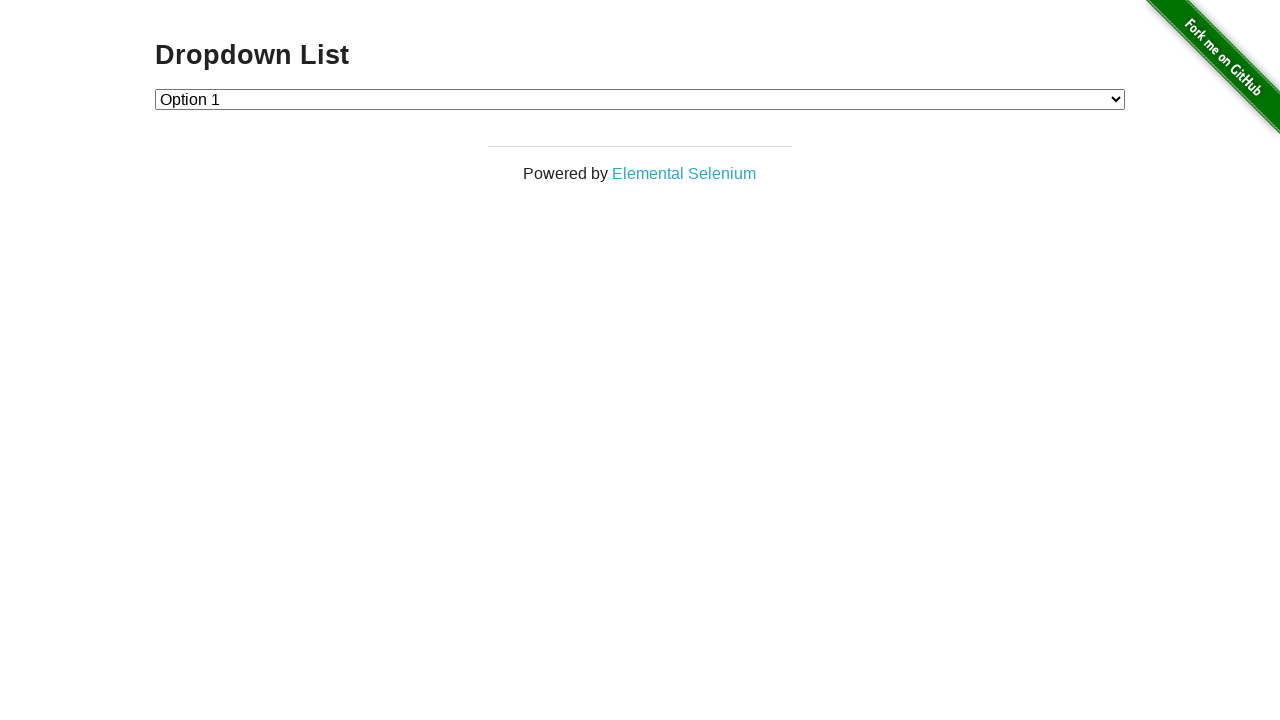